Tests the search functionality of a webshop by entering "for" as a search query, clicking the search button, and verifying that the search results display the expected book titles.

Starting URL: https://danube-webshop.herokuapp.com/

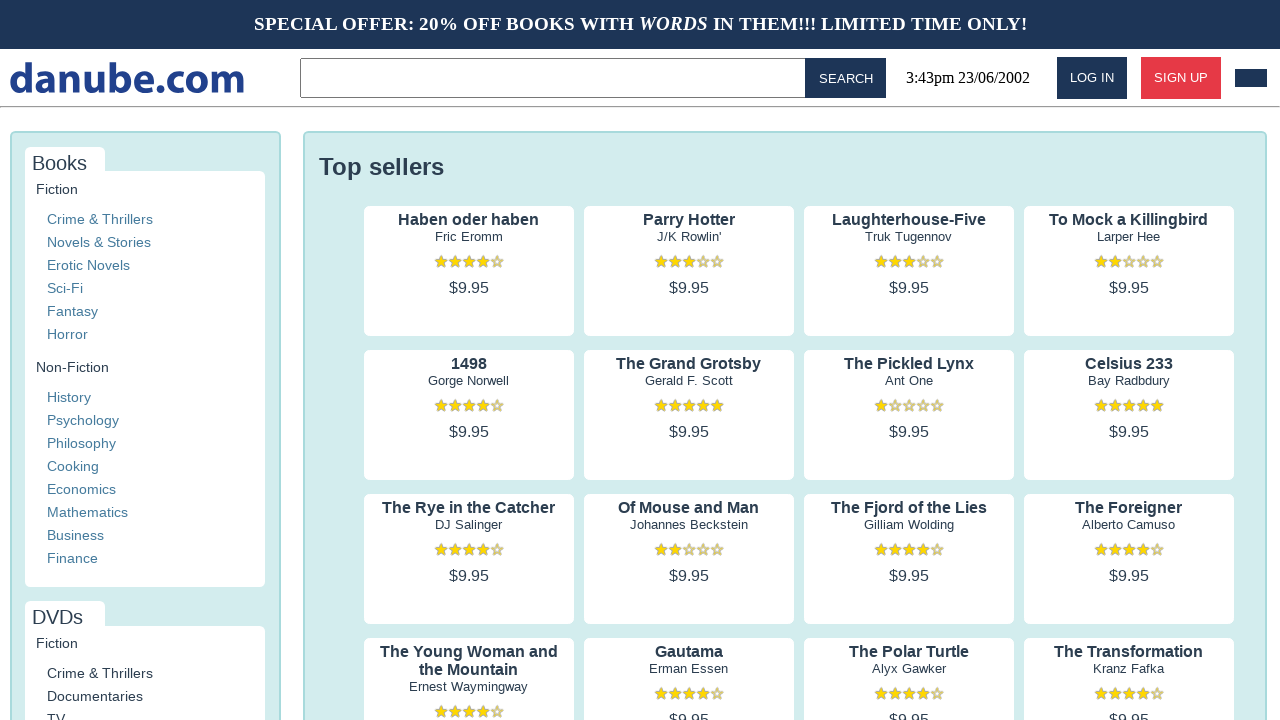

Clicked on search input field in topbar at (556, 78) on .topbar > input
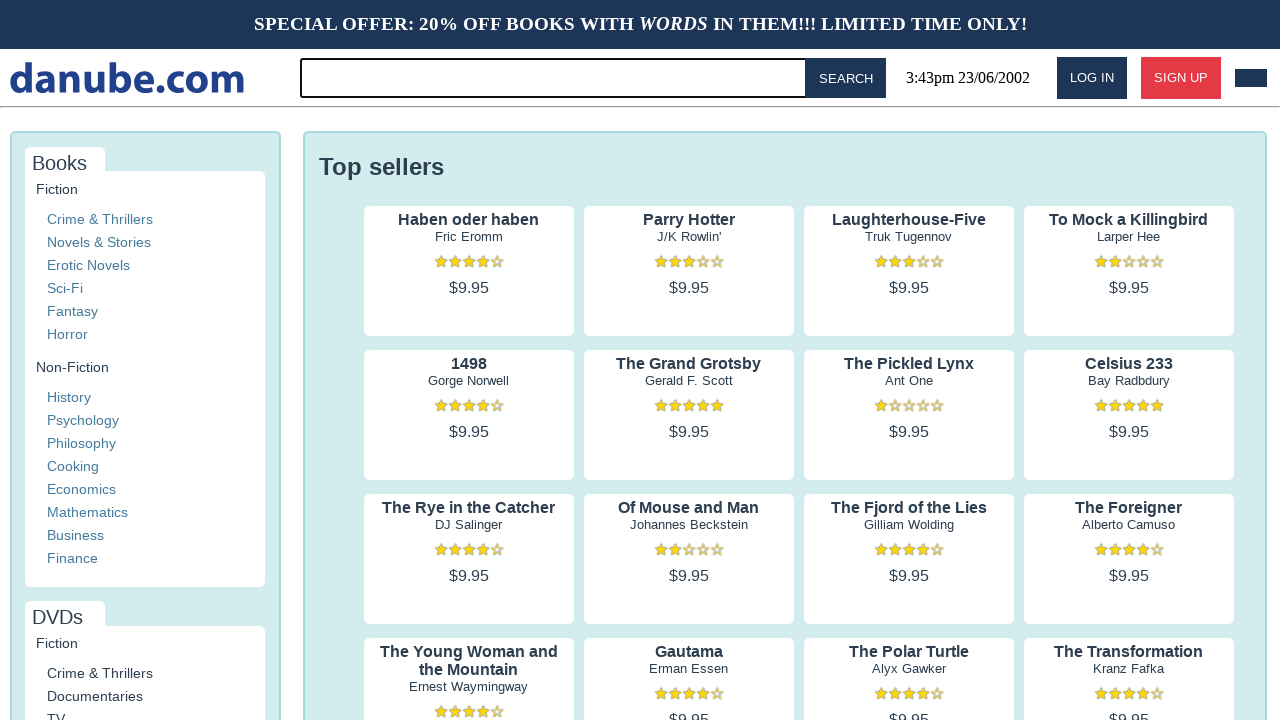

Entered 'for' as search query on .topbar > input
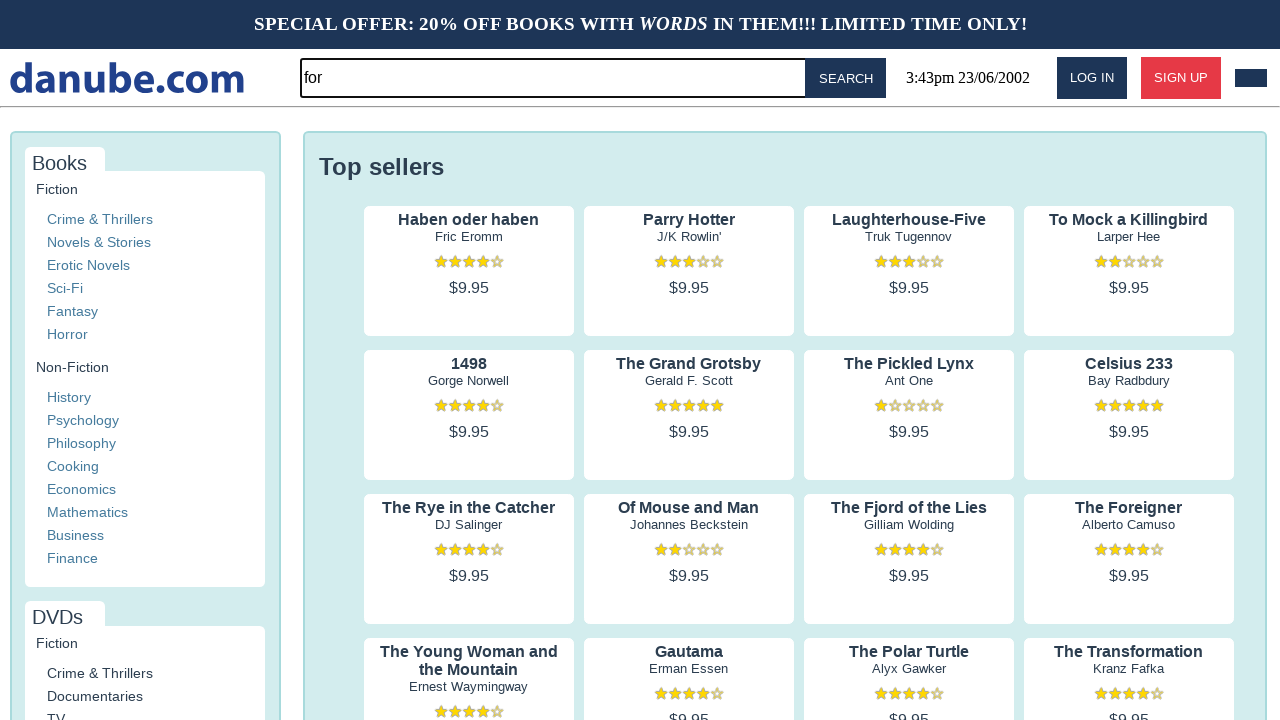

Clicked search button to execute search at (846, 78) on #button-search
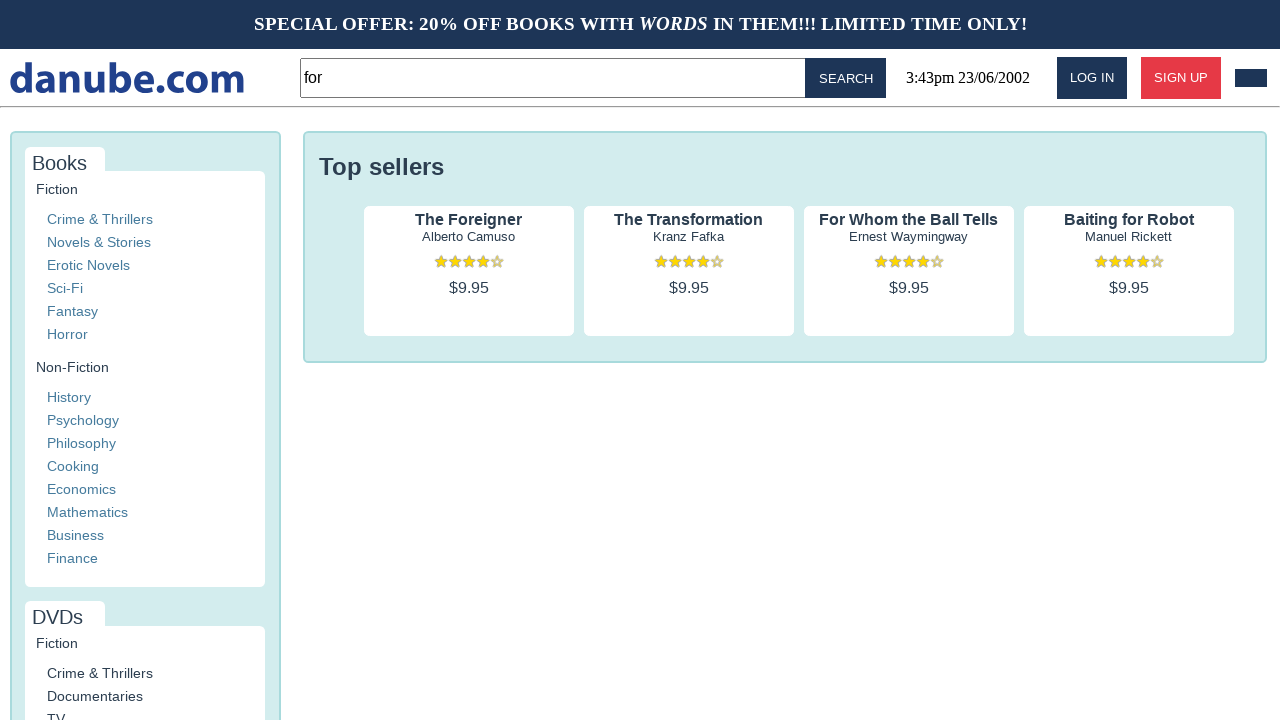

Search results loaded successfully
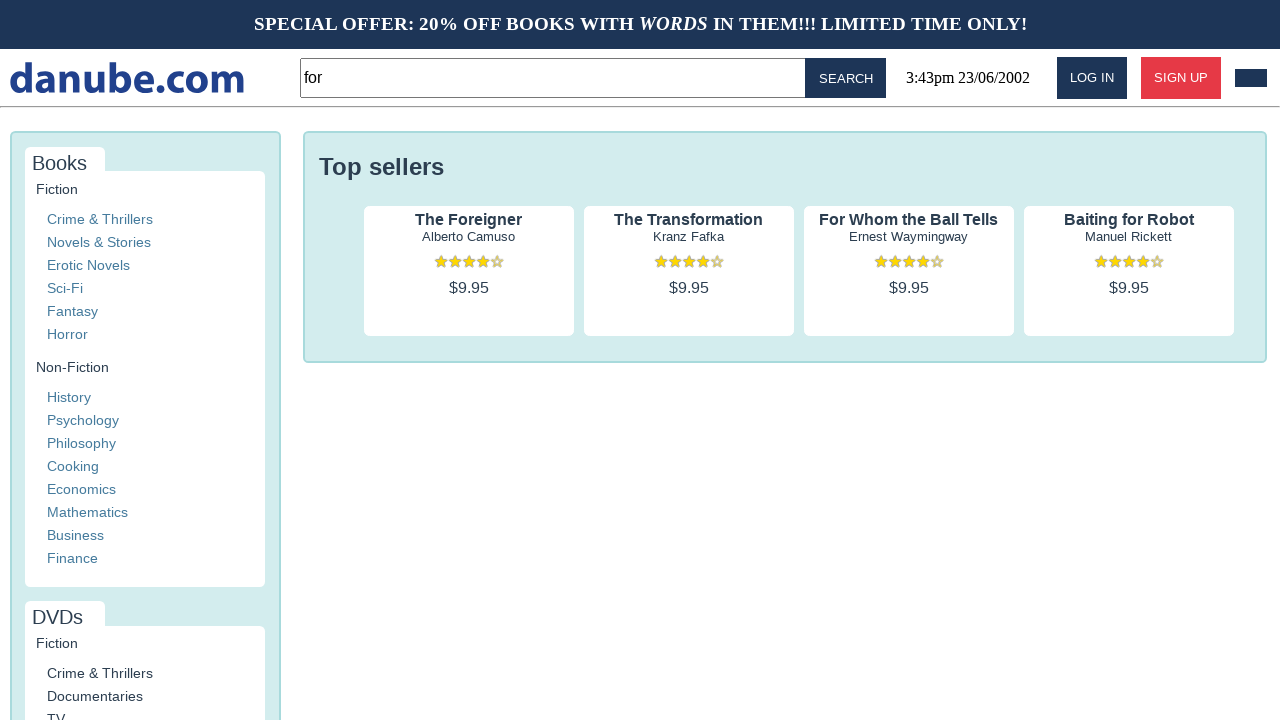

Found 4 search results
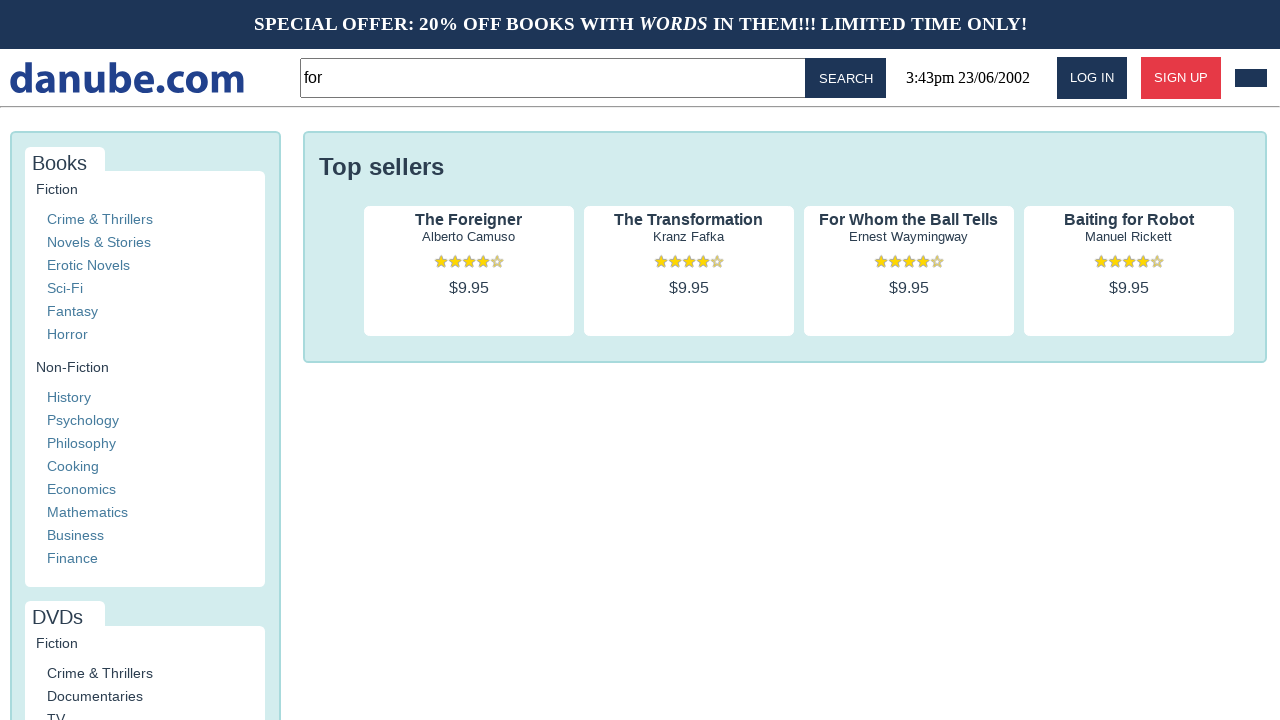

Retrieved title: 'The Foreigner'
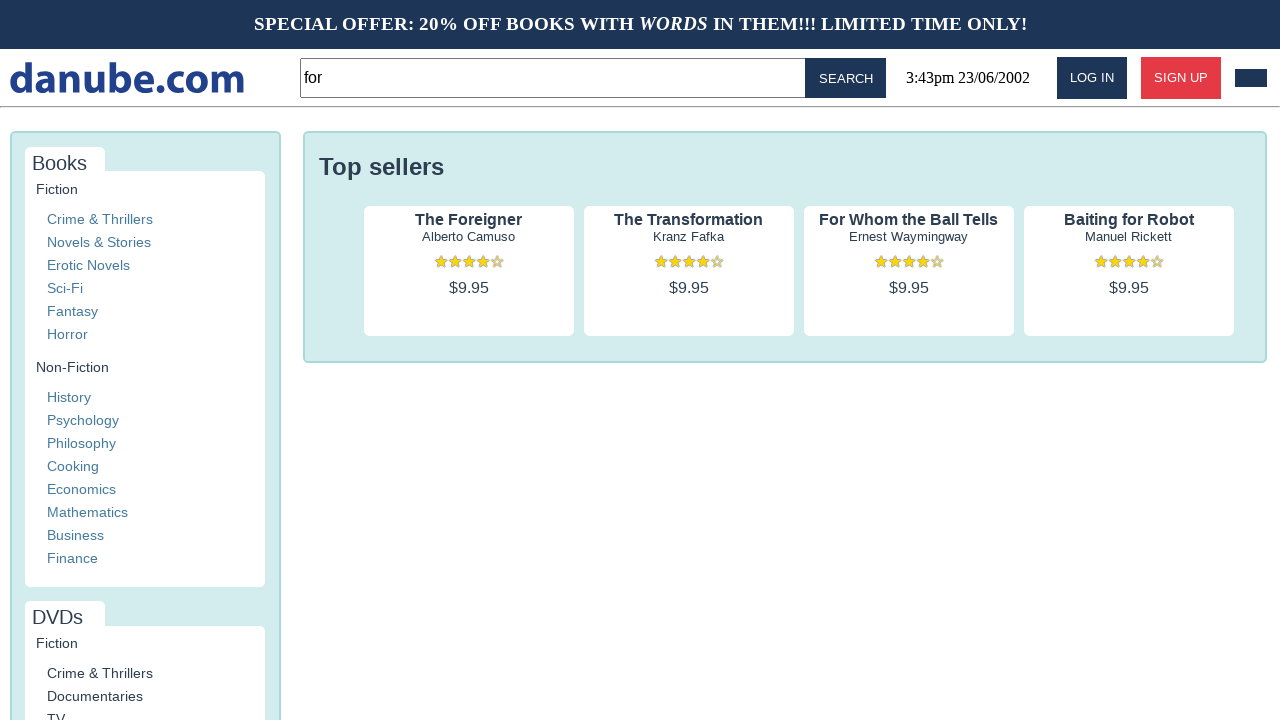

Retrieved title: 'The Transformation'
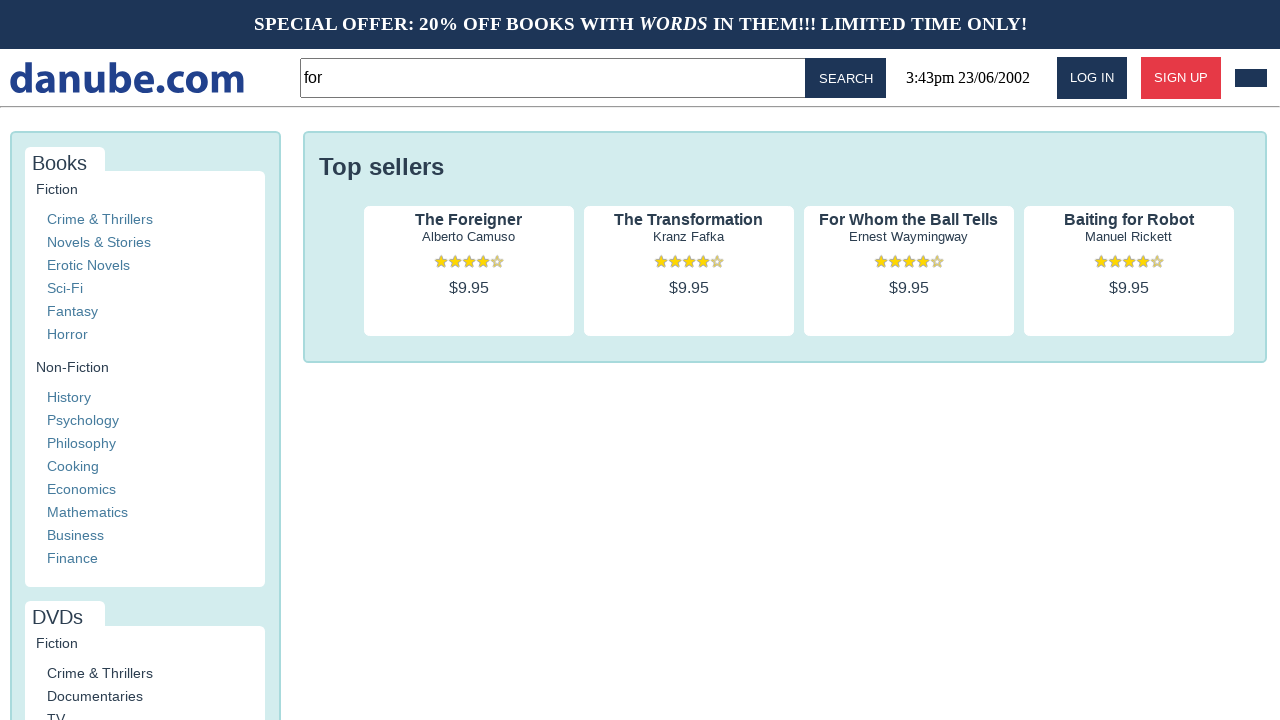

Retrieved title: 'For Whom the Ball Tells'
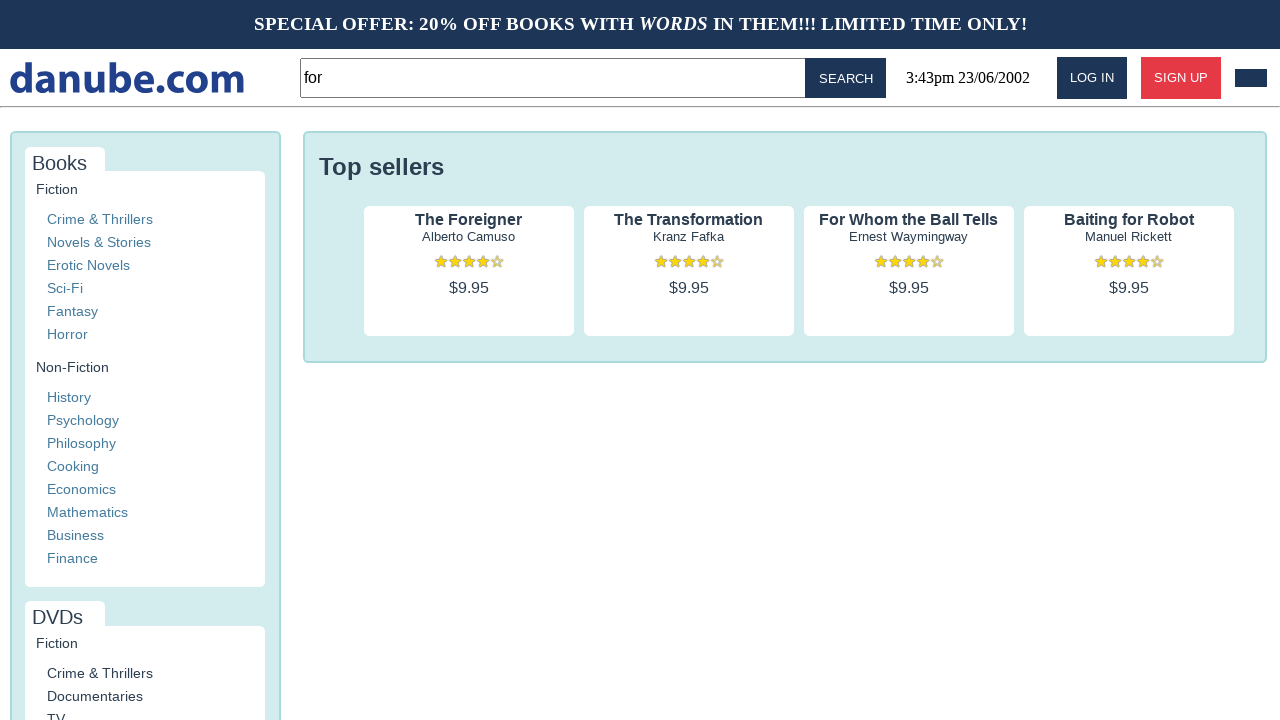

Retrieved title: 'Baiting for Robot'
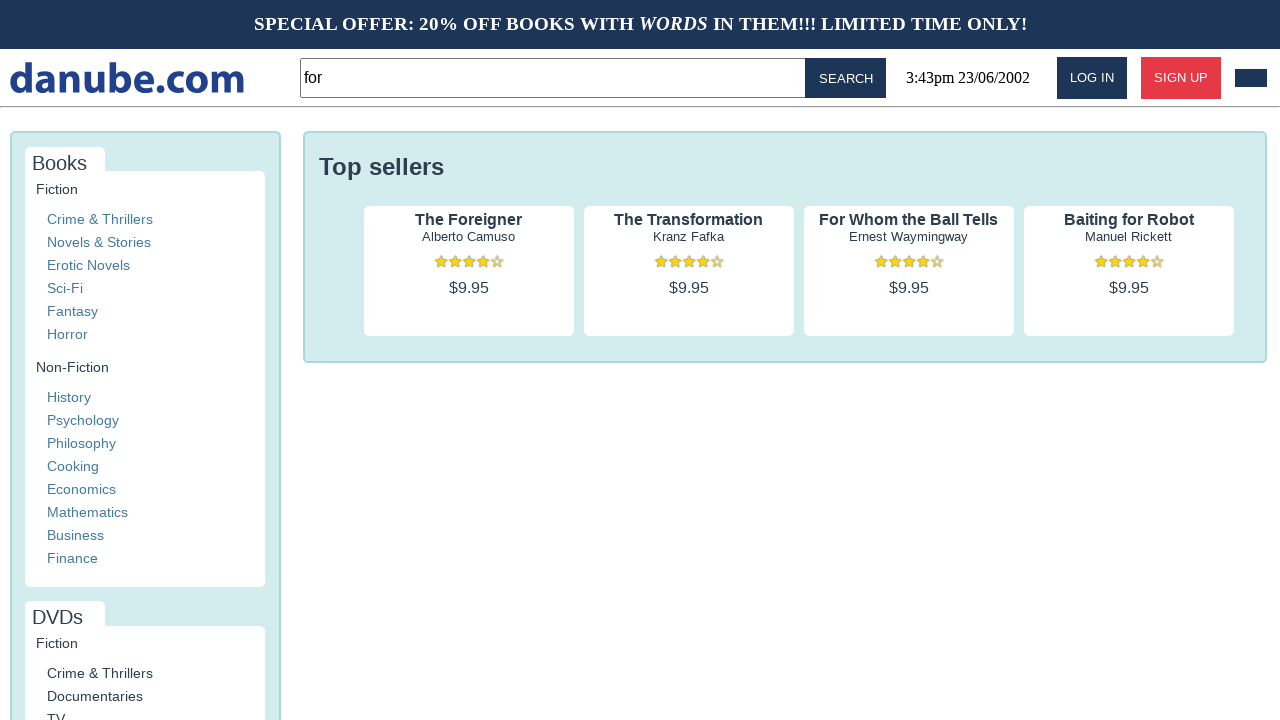

All expected book titles verified in search results
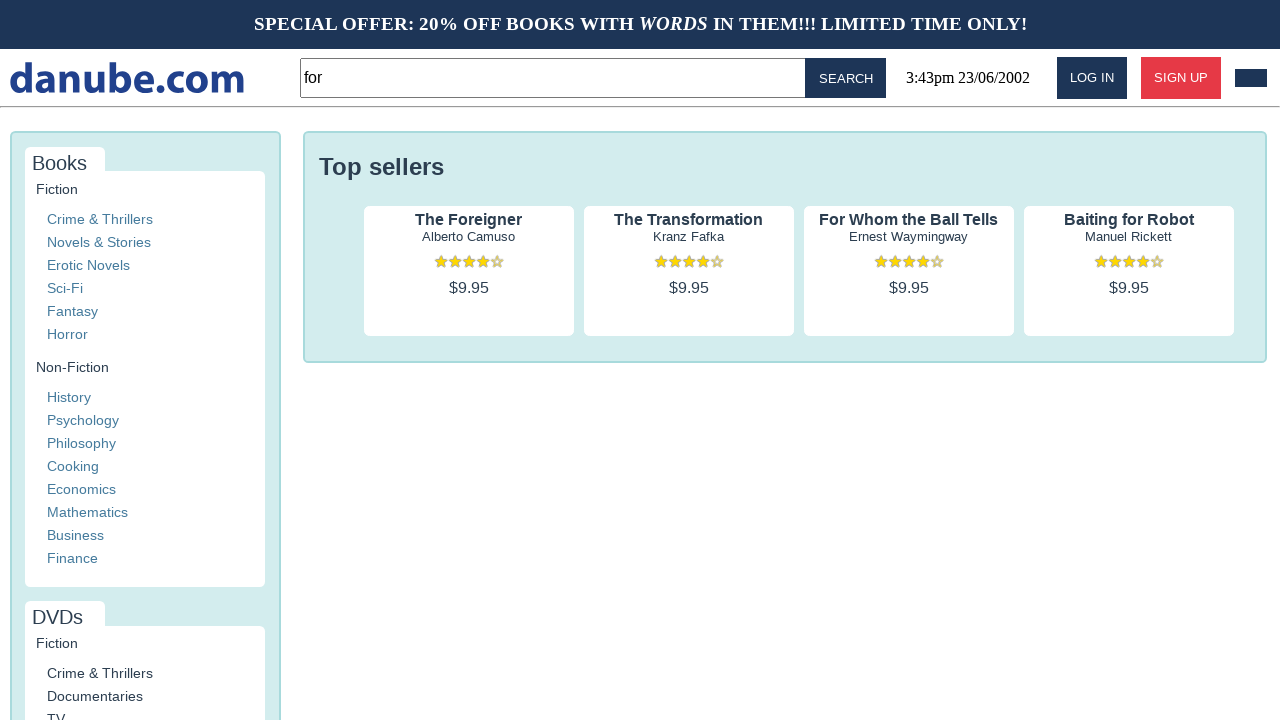

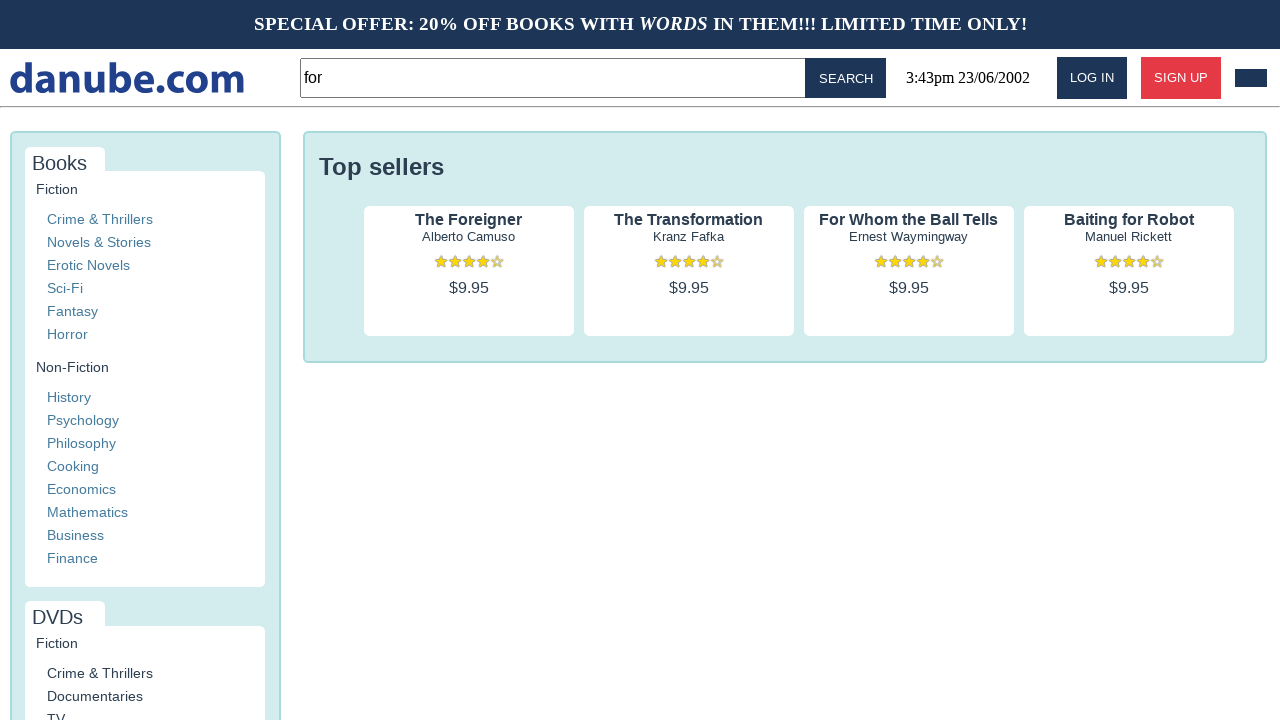